Tests toggling all items as completed and then uncompleting them

Starting URL: https://demo.playwright.dev/todomvc

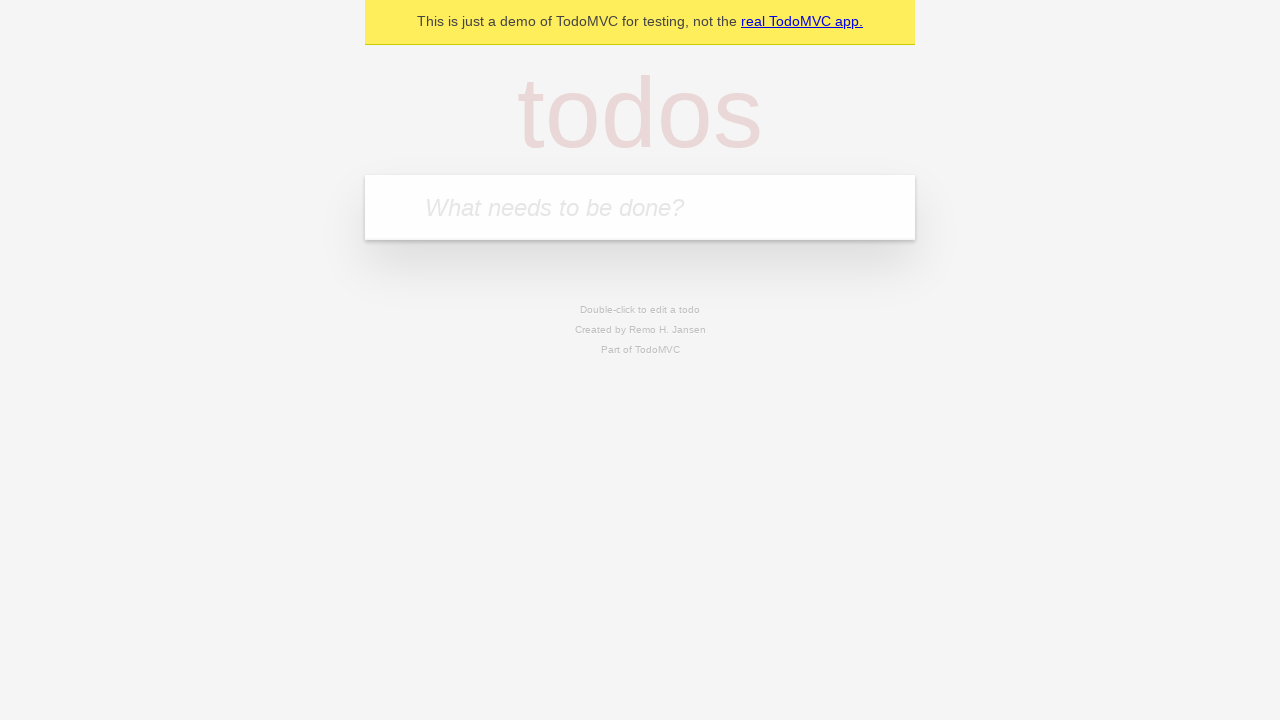

Filled todo input with 'buy some cheese' on internal:attr=[placeholder="What needs to be done?"i]
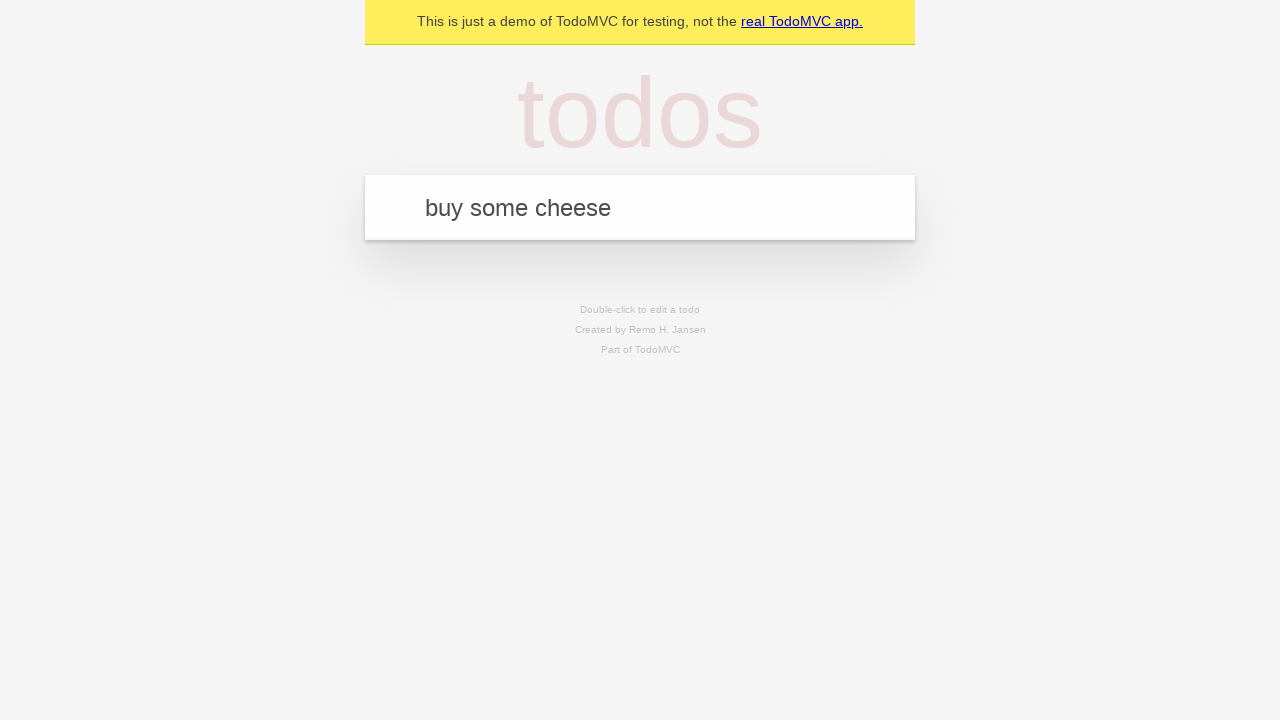

Pressed Enter to add first todo on internal:attr=[placeholder="What needs to be done?"i]
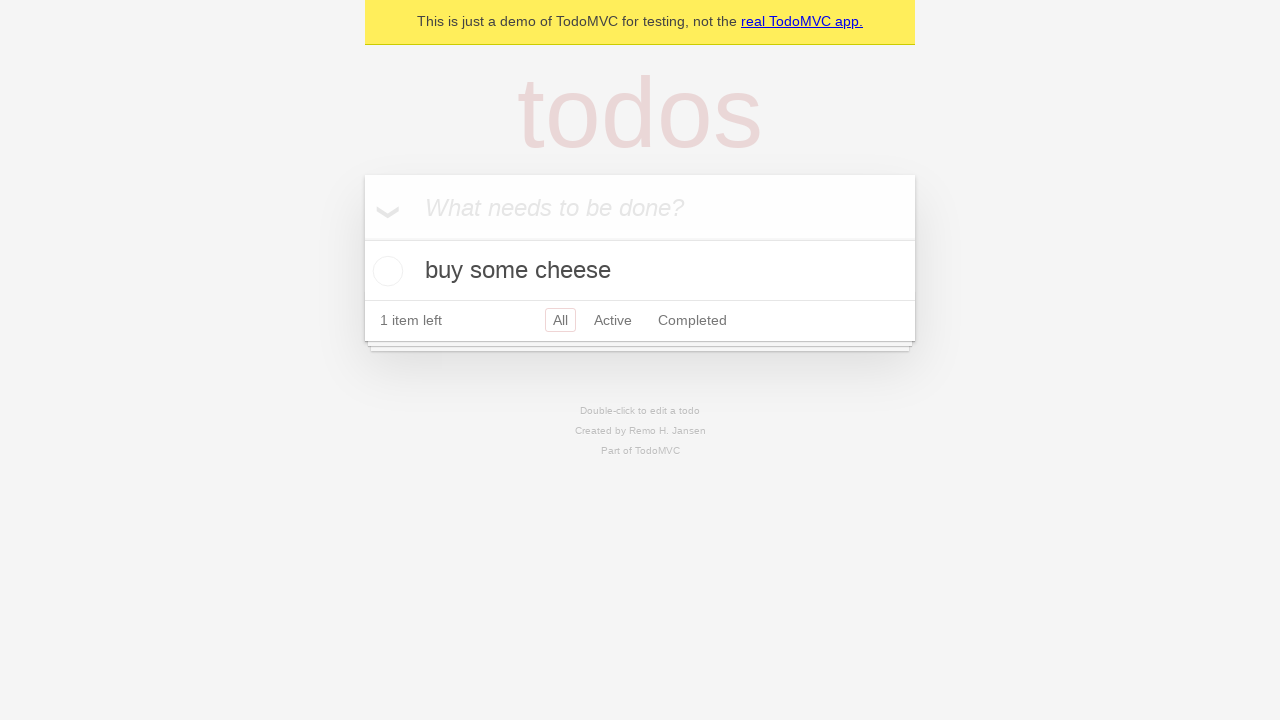

Filled todo input with 'feed the cat' on internal:attr=[placeholder="What needs to be done?"i]
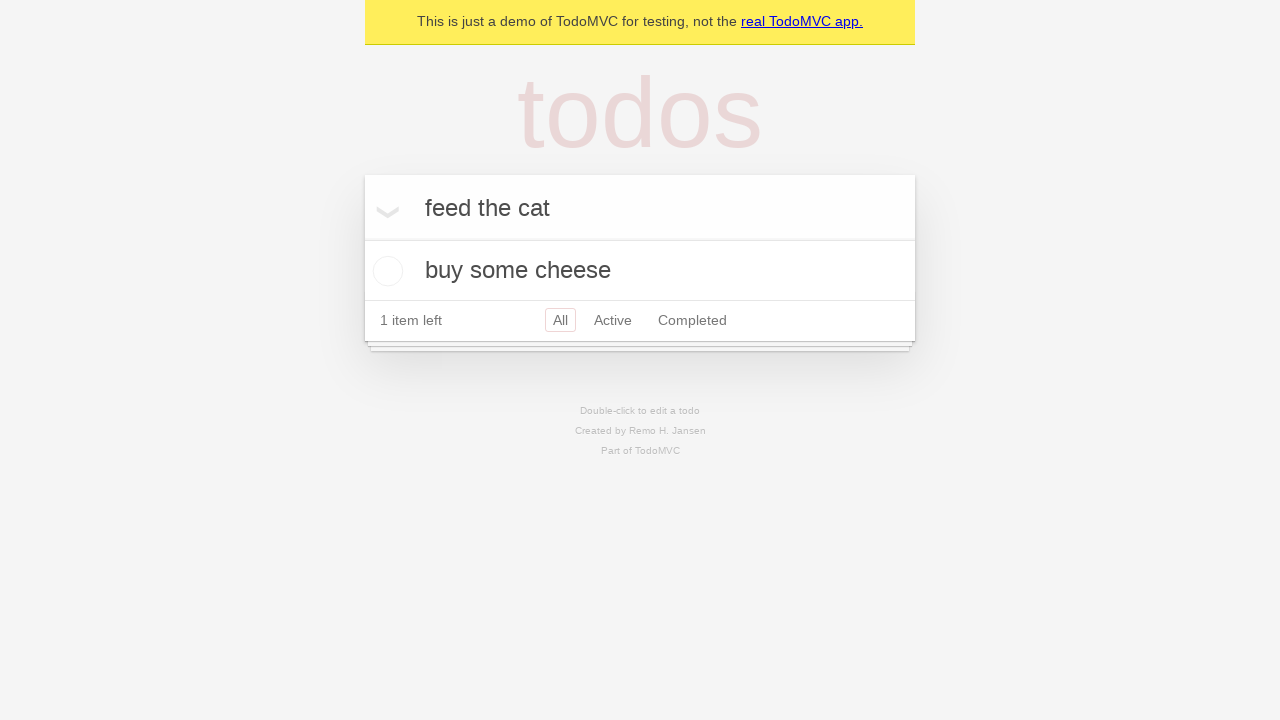

Pressed Enter to add second todo on internal:attr=[placeholder="What needs to be done?"i]
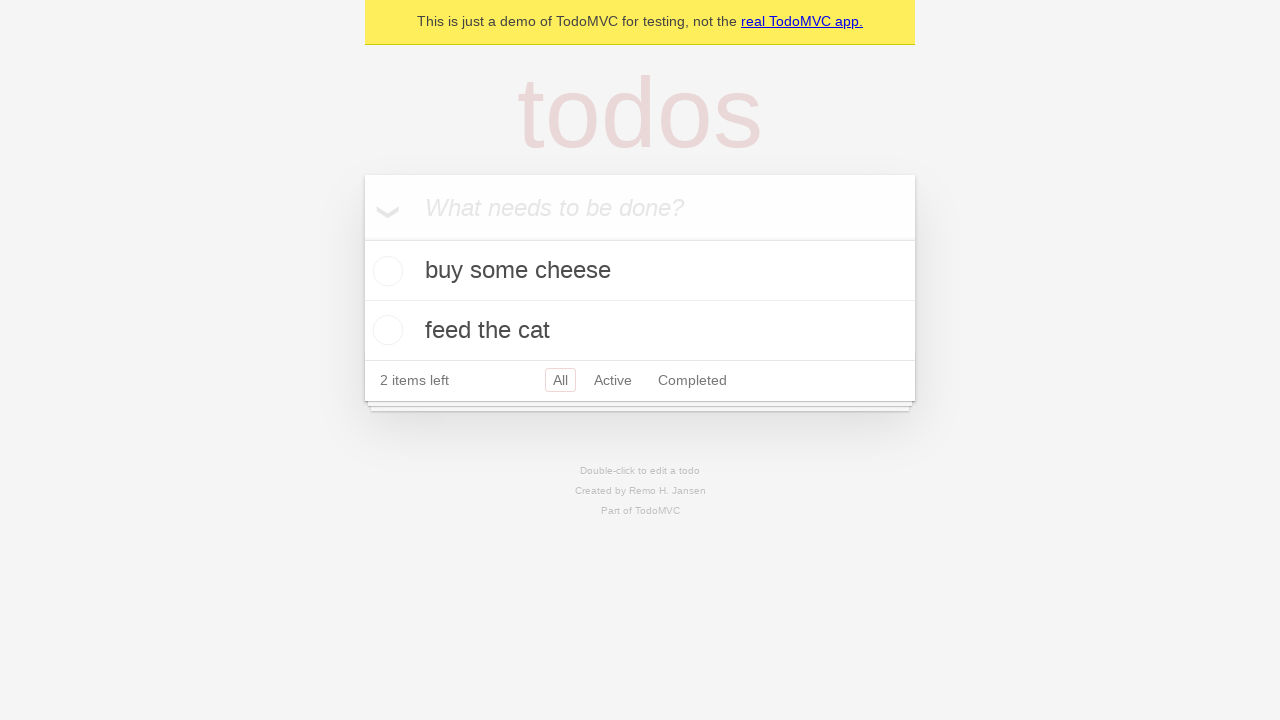

Filled todo input with 'book a doctors appointment' on internal:attr=[placeholder="What needs to be done?"i]
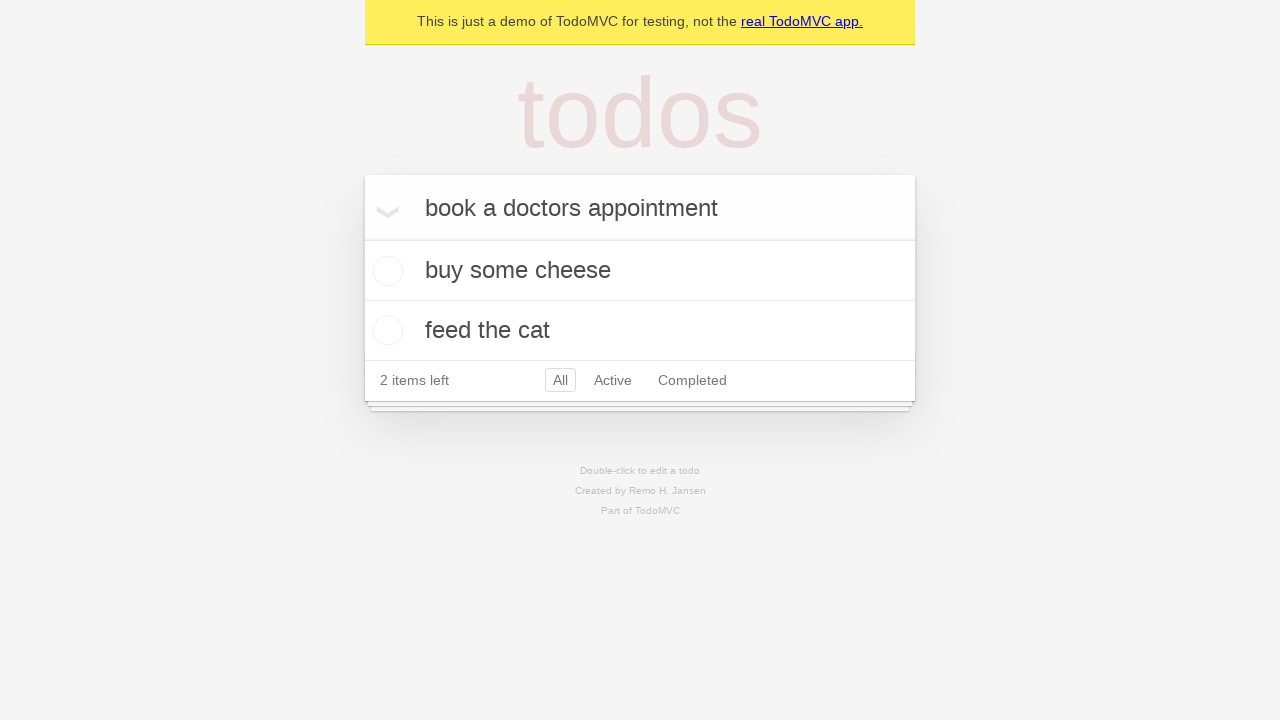

Pressed Enter to add third todo on internal:attr=[placeholder="What needs to be done?"i]
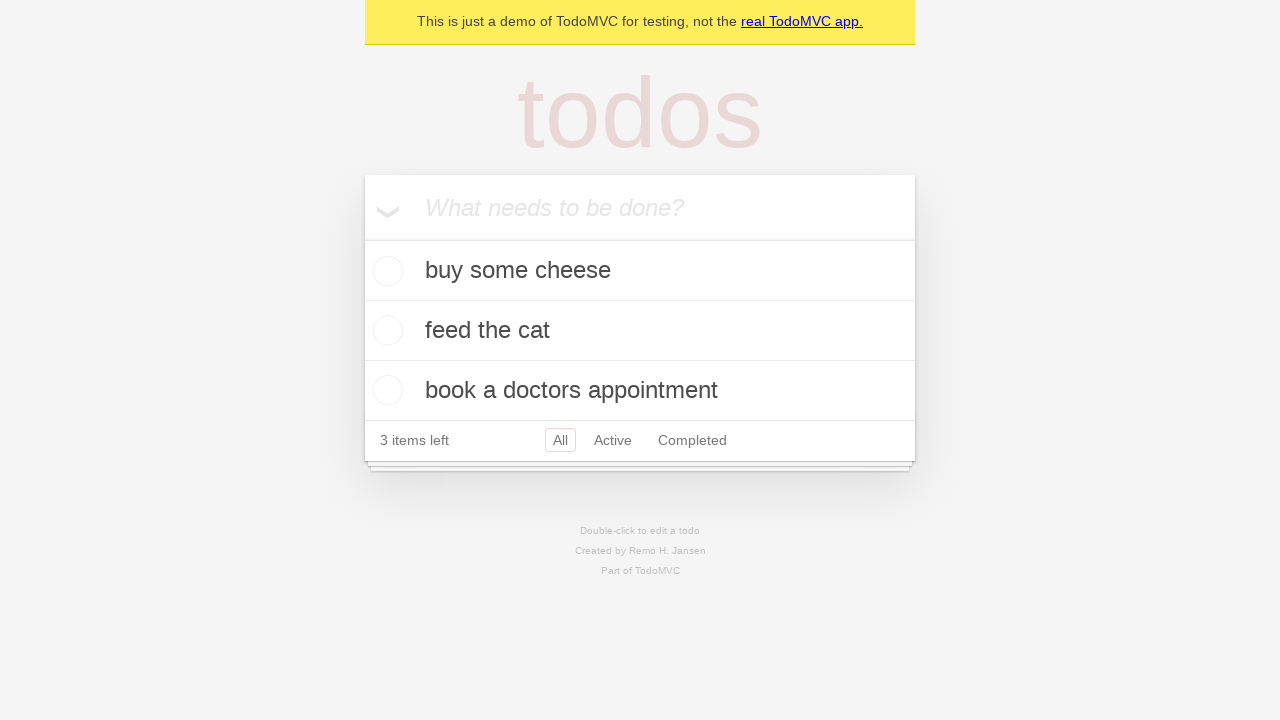

Checked 'Mark all as complete' checkbox to toggle all items as completed at (362, 238) on internal:label="Mark all as complete"i
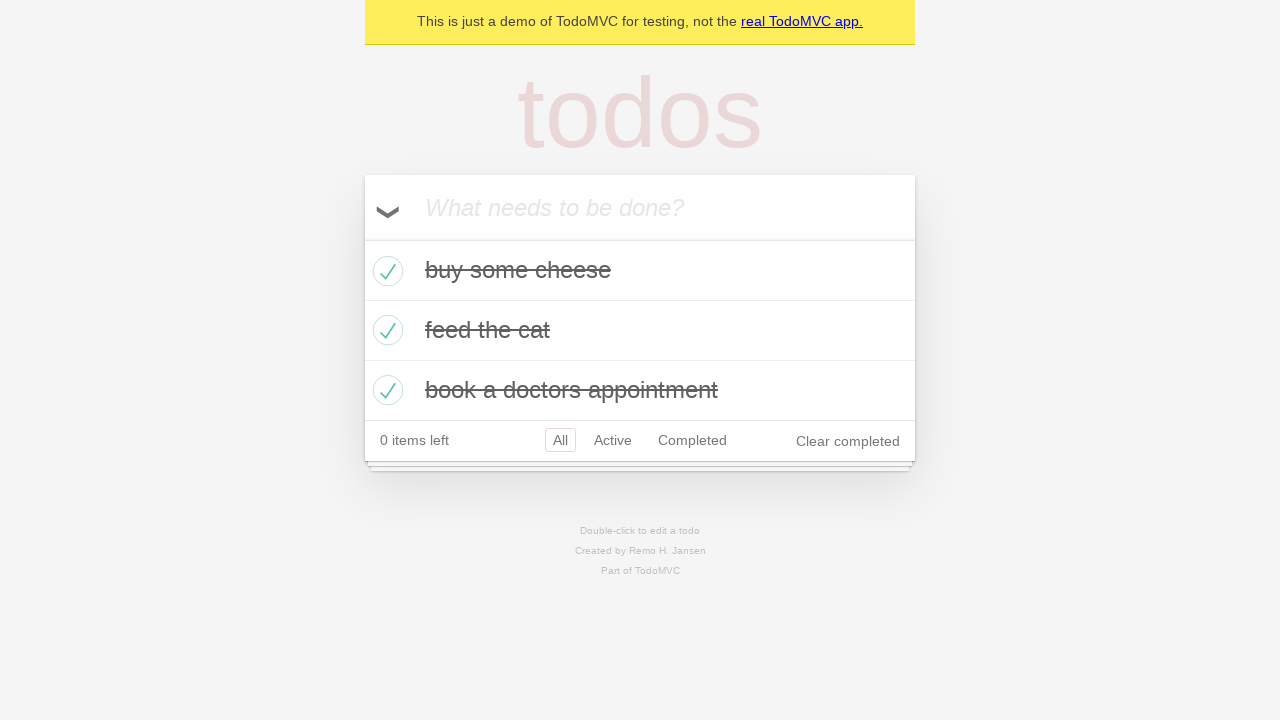

Unchecked 'Mark all as complete' checkbox to clear the complete state of all items at (362, 238) on internal:label="Mark all as complete"i
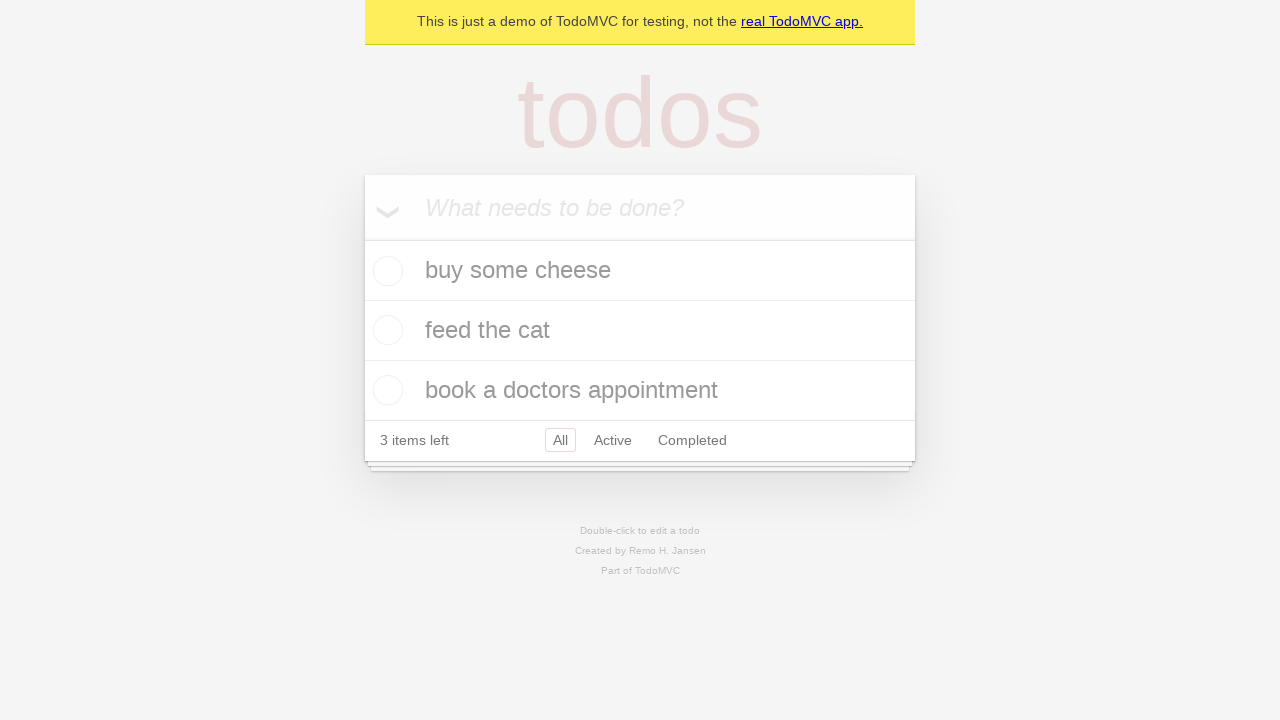

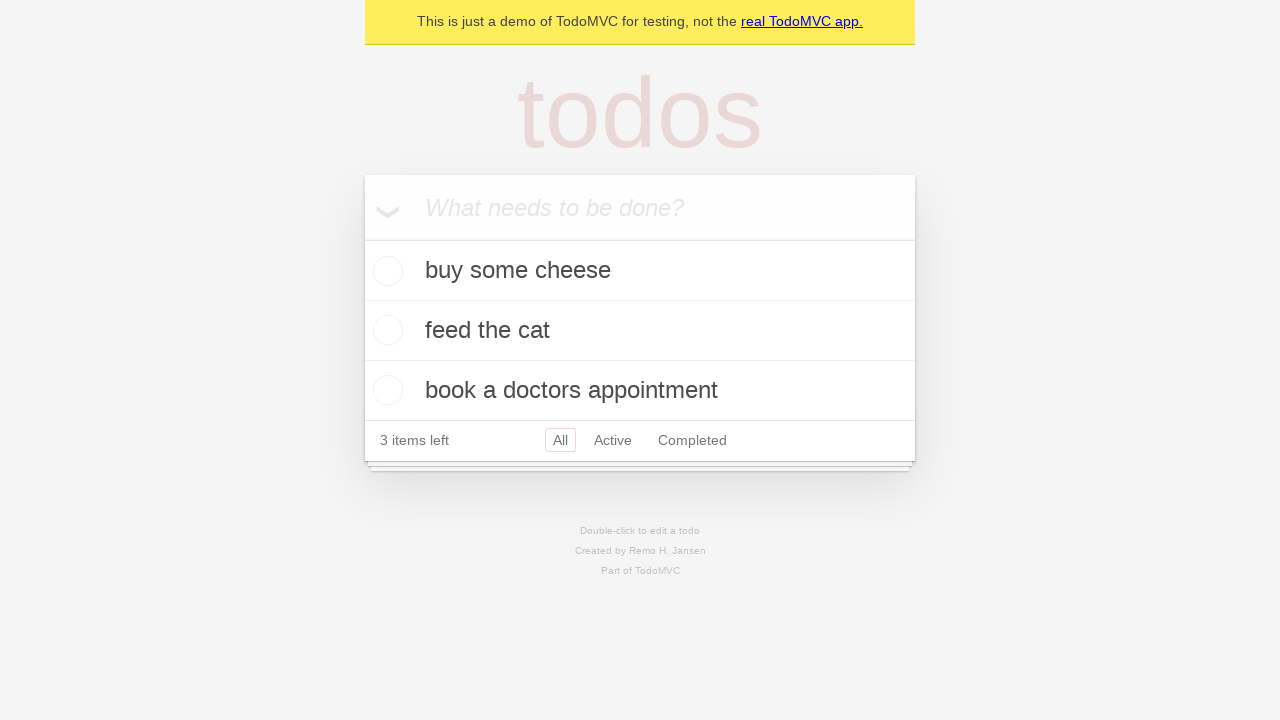